Tests range slider by clicking and using arrow keys, and tests CSS selectors for text input

Starting URL: https://www.selenium.dev/selenium/web/web-form.html

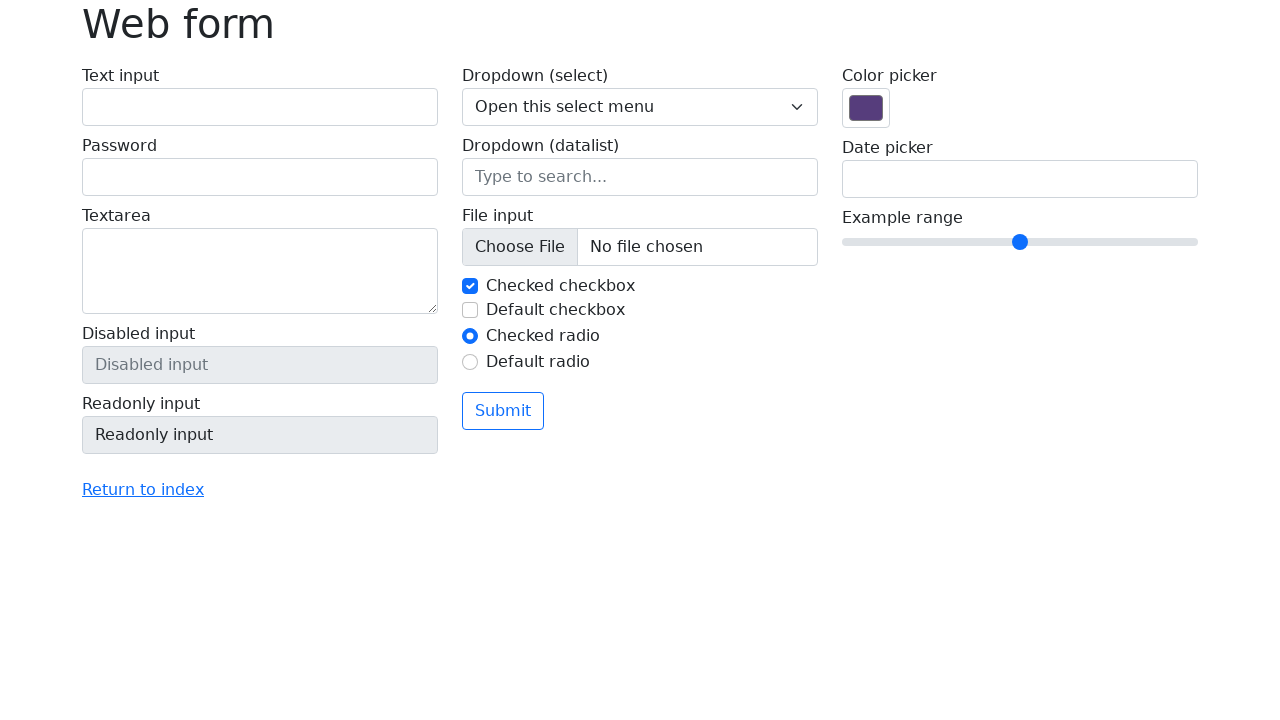

Clicked range slider input at (1020, 242) on input[name='my-range']
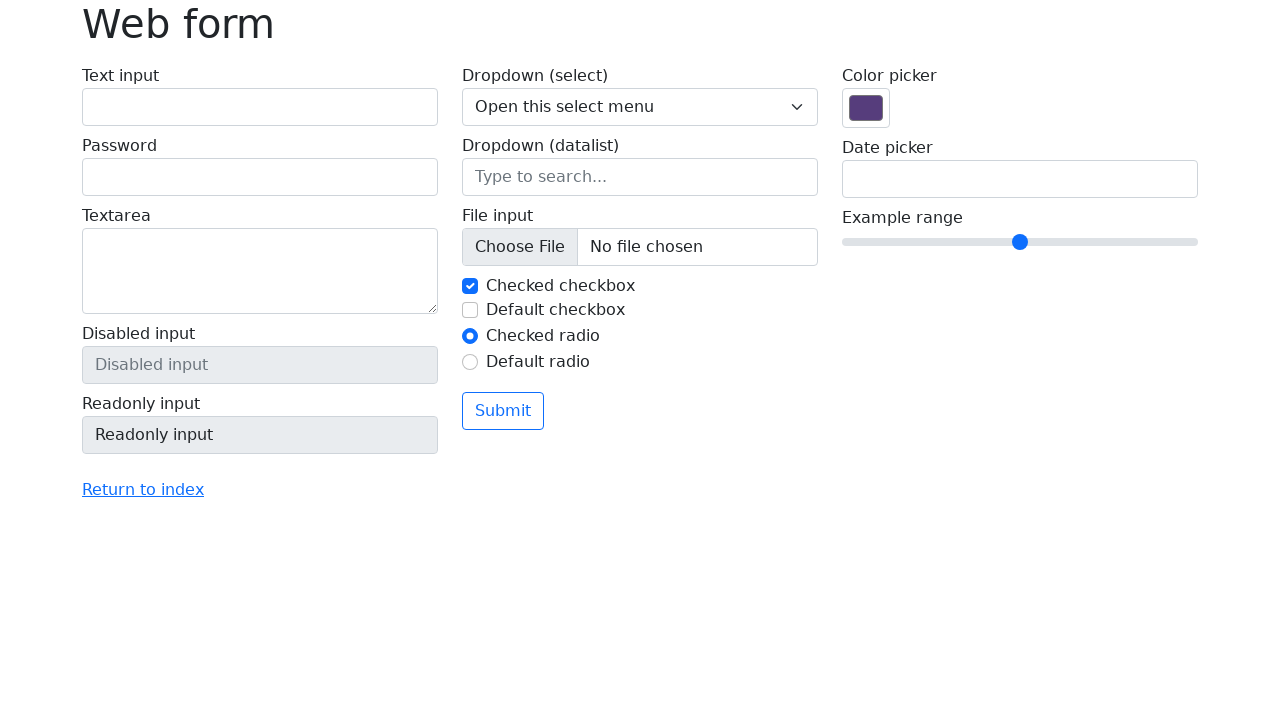

Pressed ArrowLeft key on range slider on input[name='my-range']
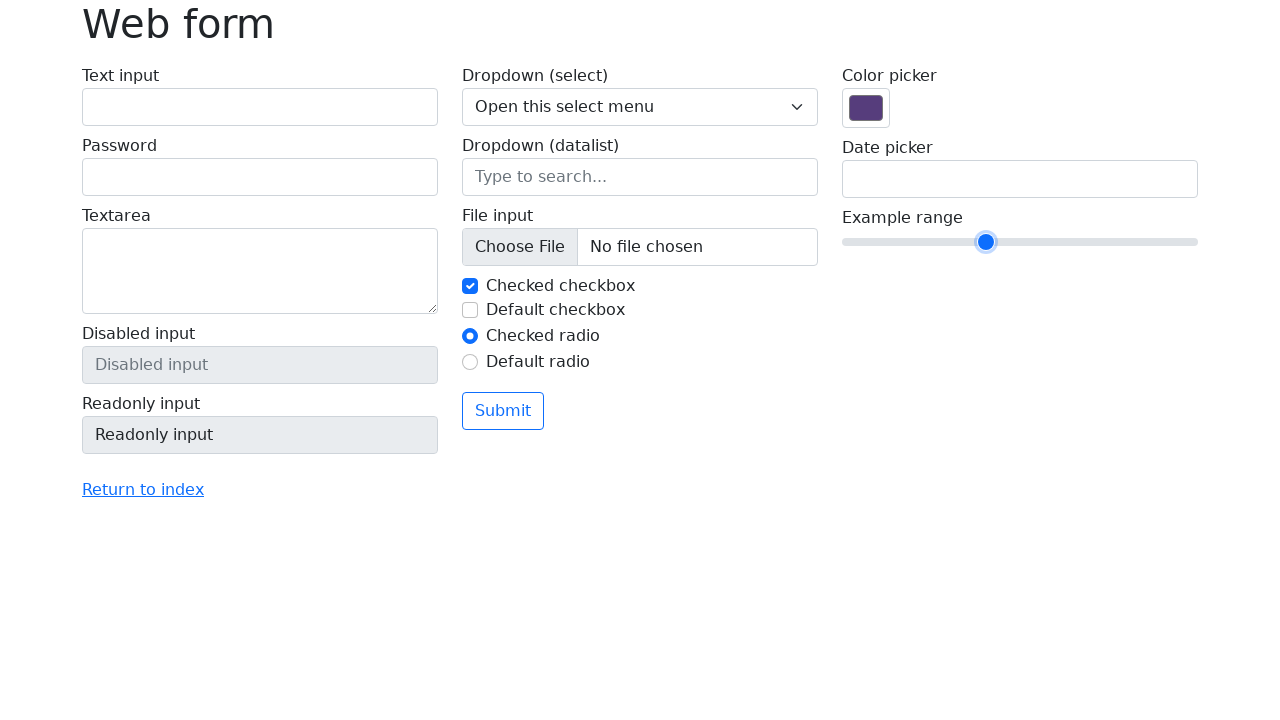

Clicked range slider input again at (1020, 242) on input[name='my-range']
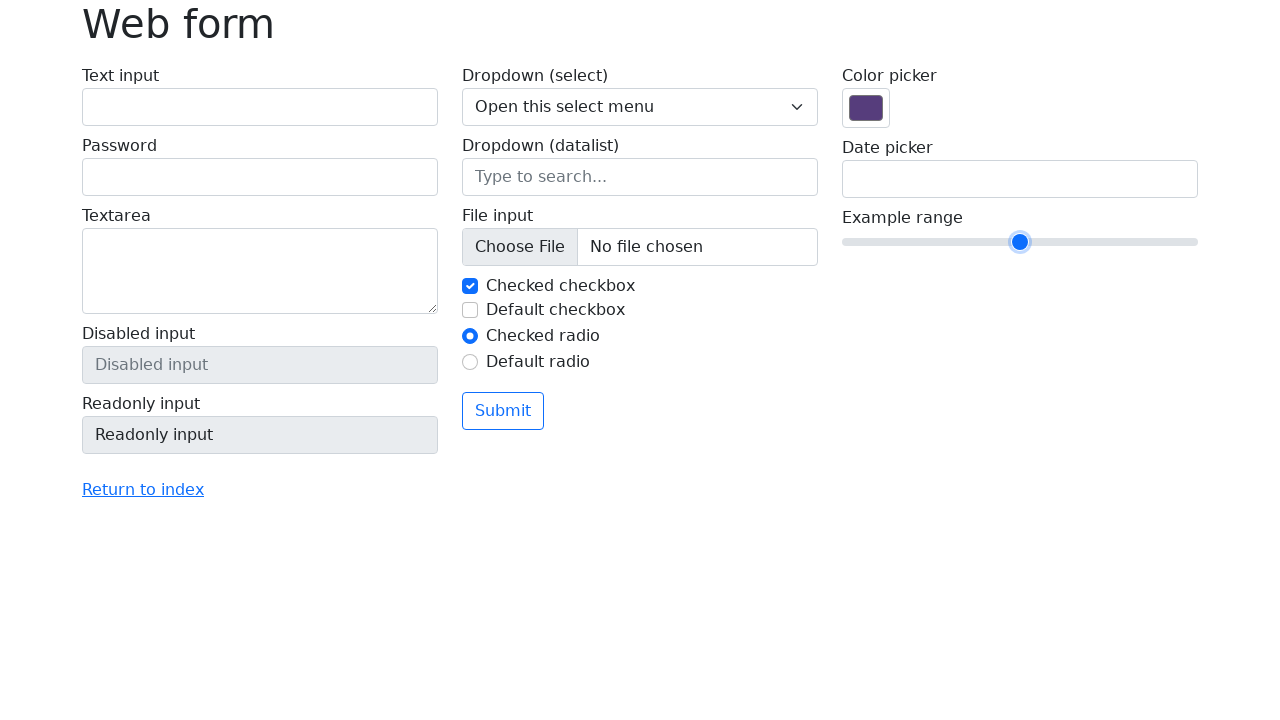

Pressed ArrowLeft key on range slider again on input[name='my-range']
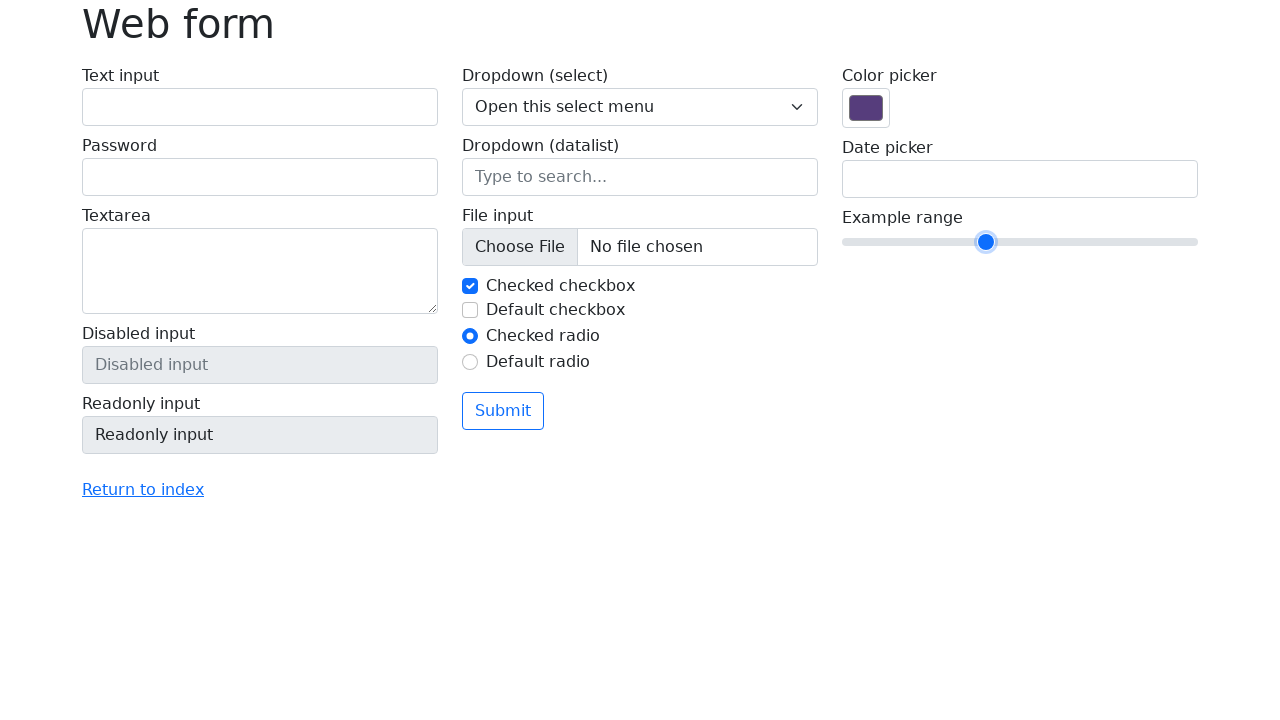

Filled text input with 'Hello CSS selector' using name selector on input[name='my-text']
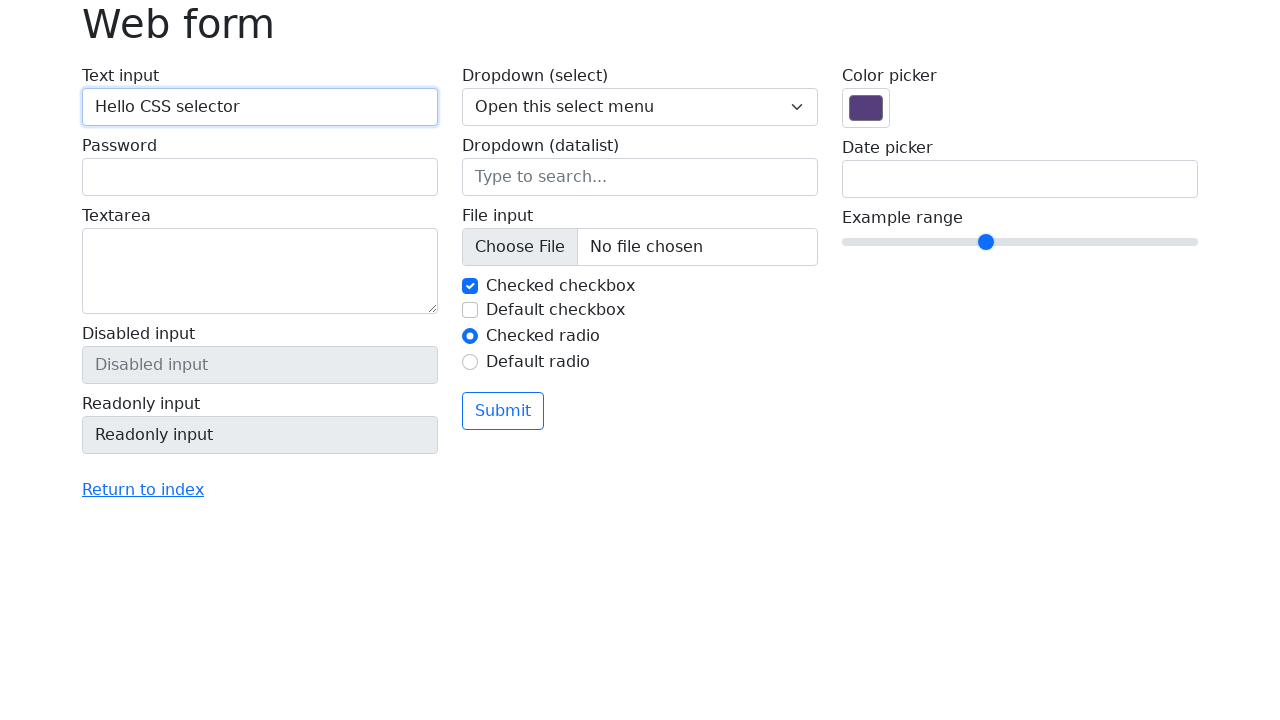

Cleared text input using ID selector on input#my-text-id
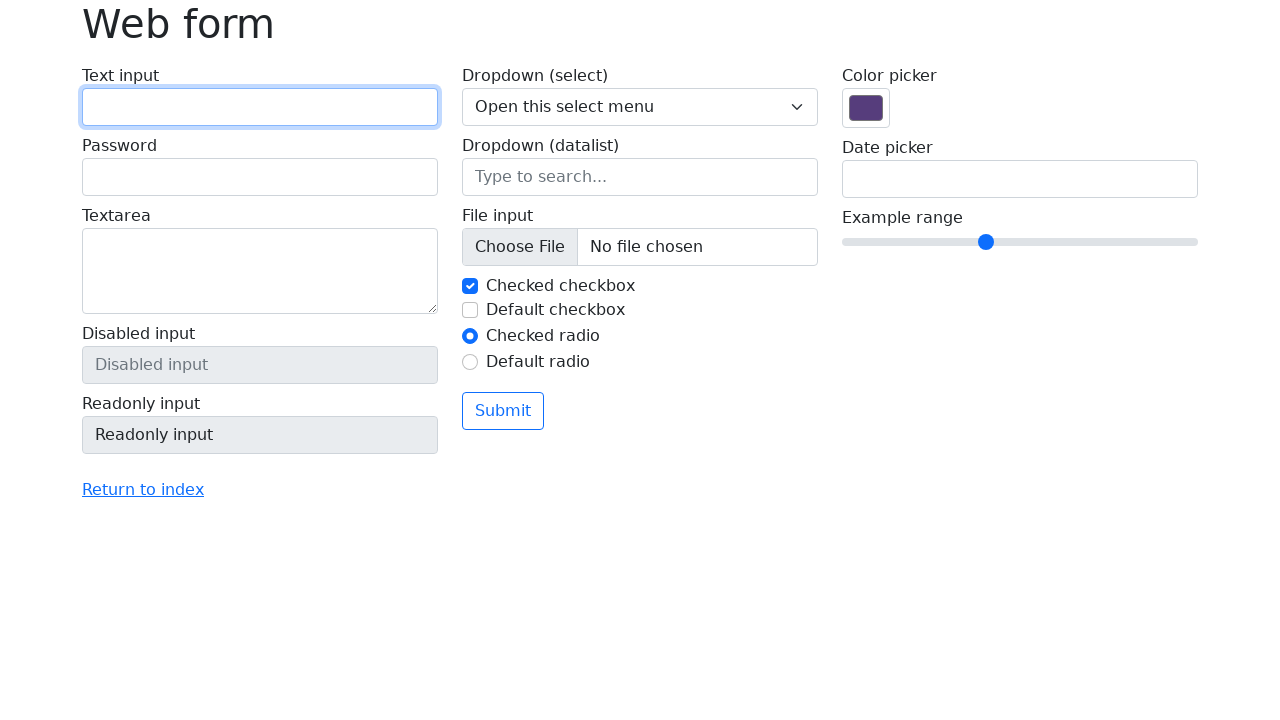

Filled text input with 'Second way of css selector' using input#my-text-id selector on input#my-text-id
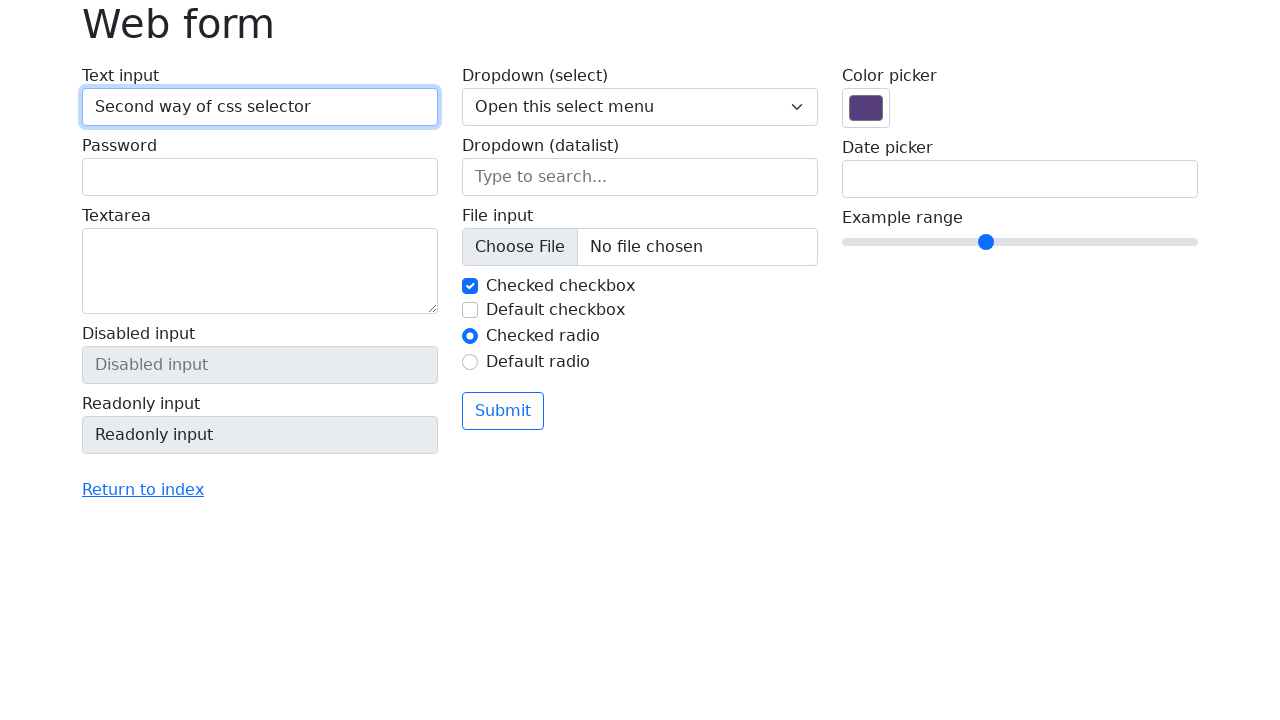

Cleared text input using short ID selector on #my-text-id
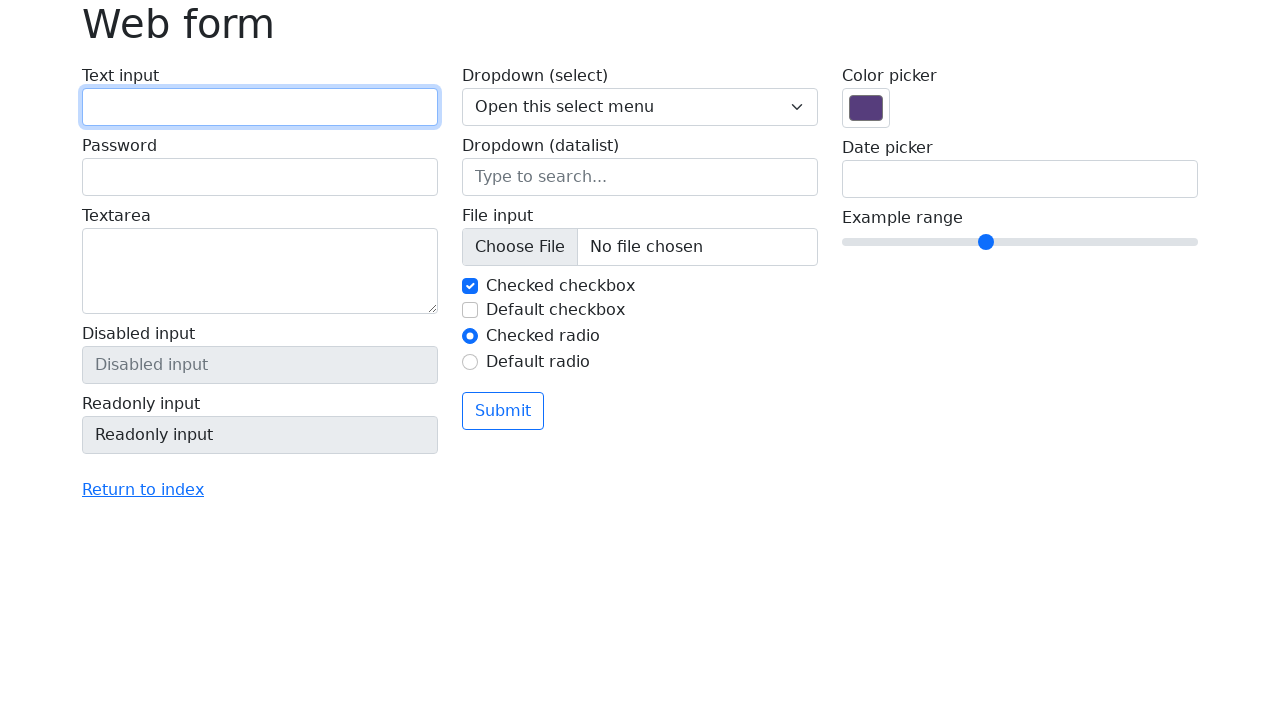

Filled text input with 'Third way of css selector' using #my-text-id selector on #my-text-id
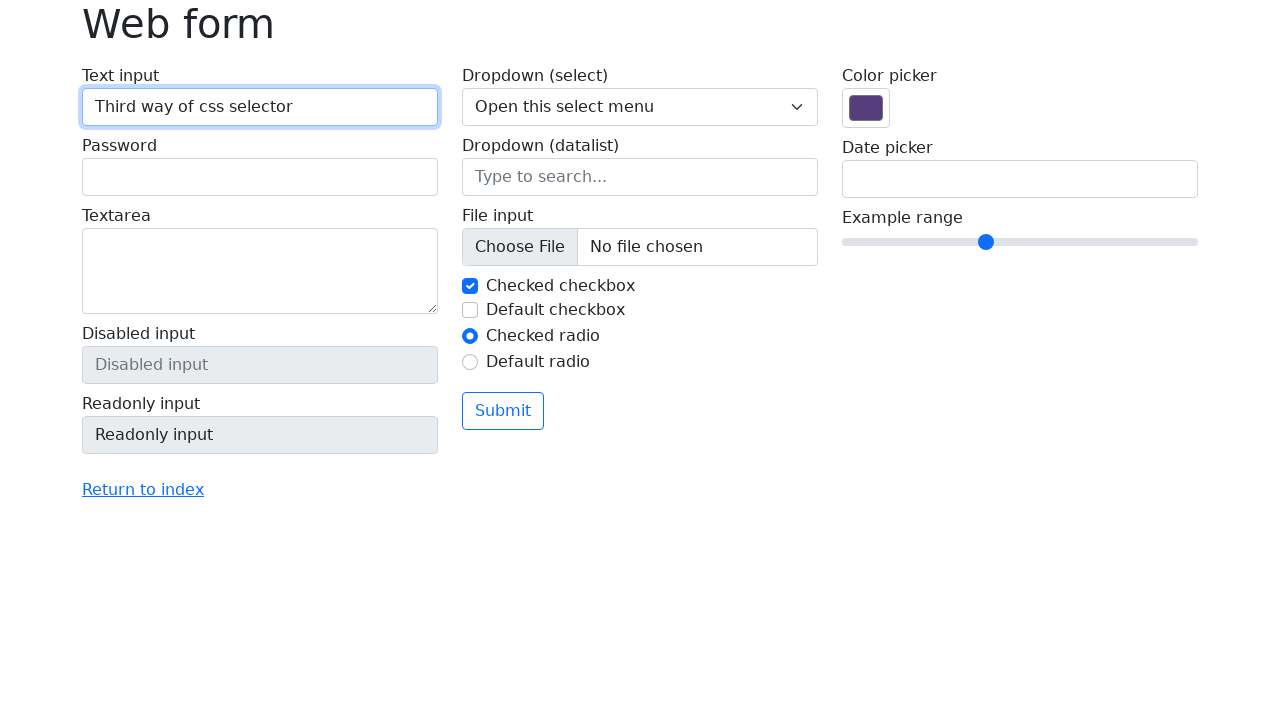

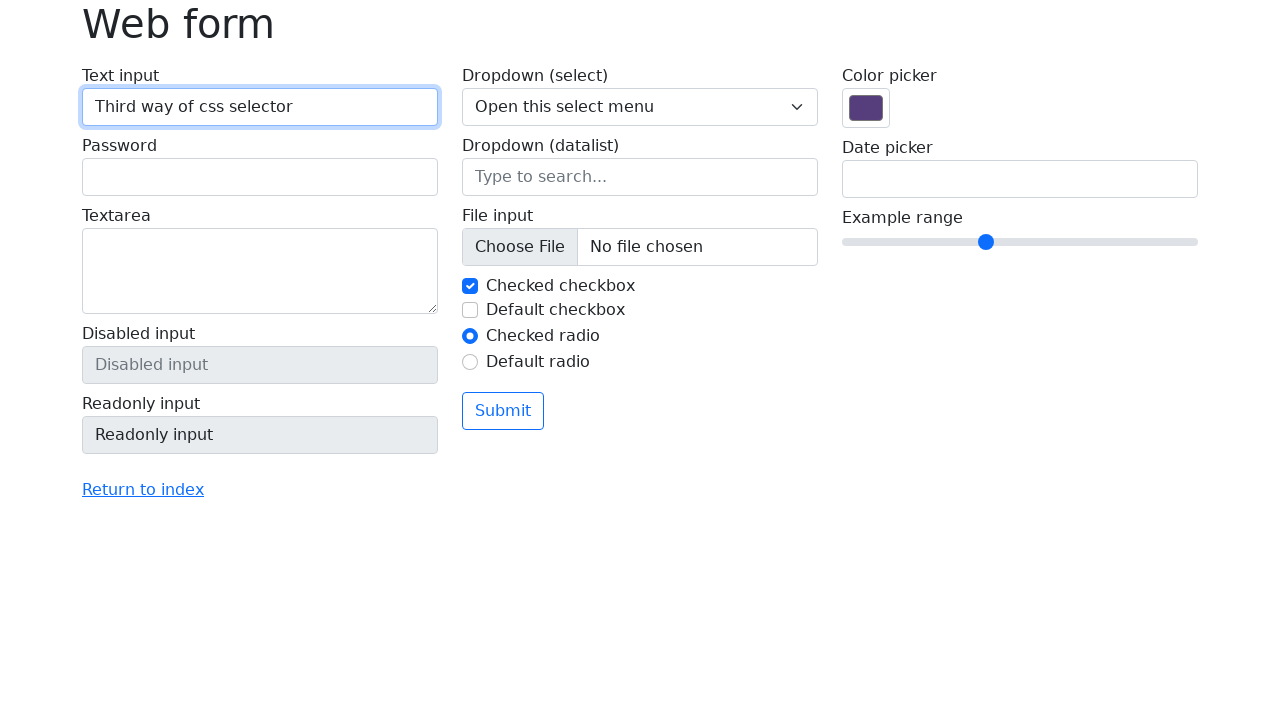